Tests filling text areas on the page - one regular textarea and one pre-filled textarea that gets cleared and refilled

Starting URL: https://omayo.blogspot.com/

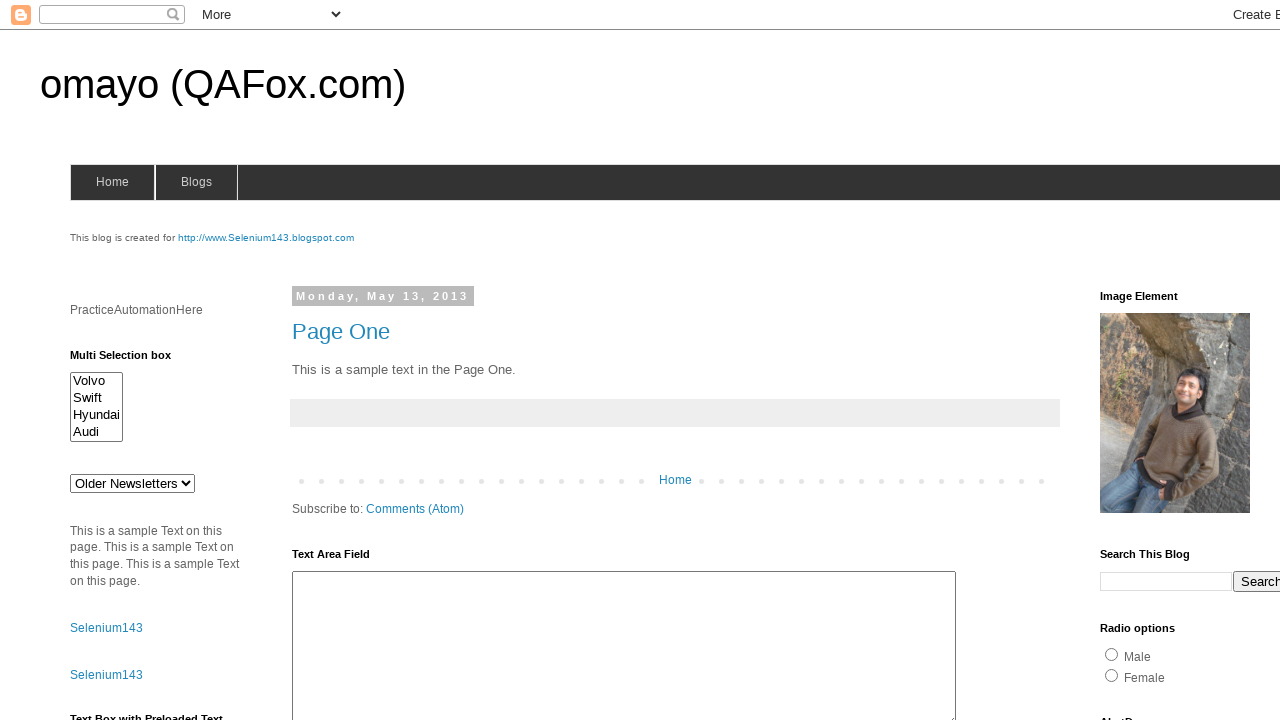

Filled first textarea with 'Haroon Butt' on textarea#ta1
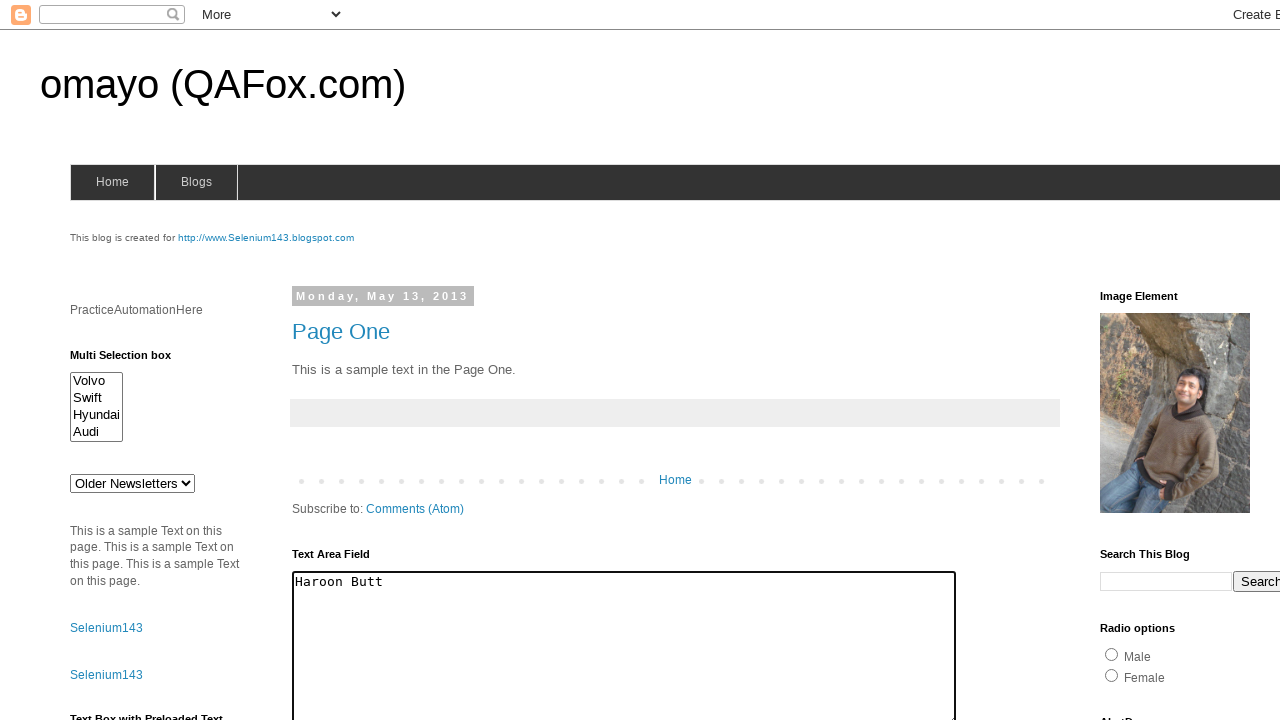

Located pre-filled description textarea
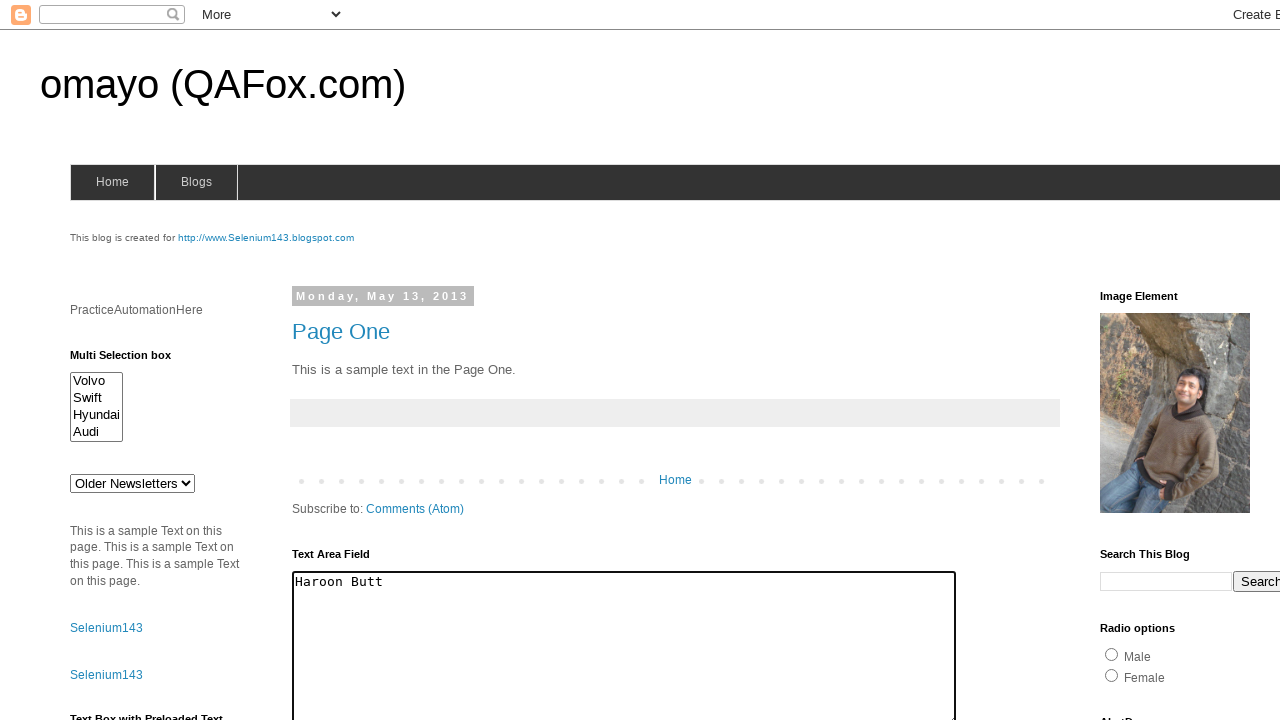

Cleared pre-filled description textarea on xpath=//textarea[contains(text(), 'The cat was playing in the garden.')]
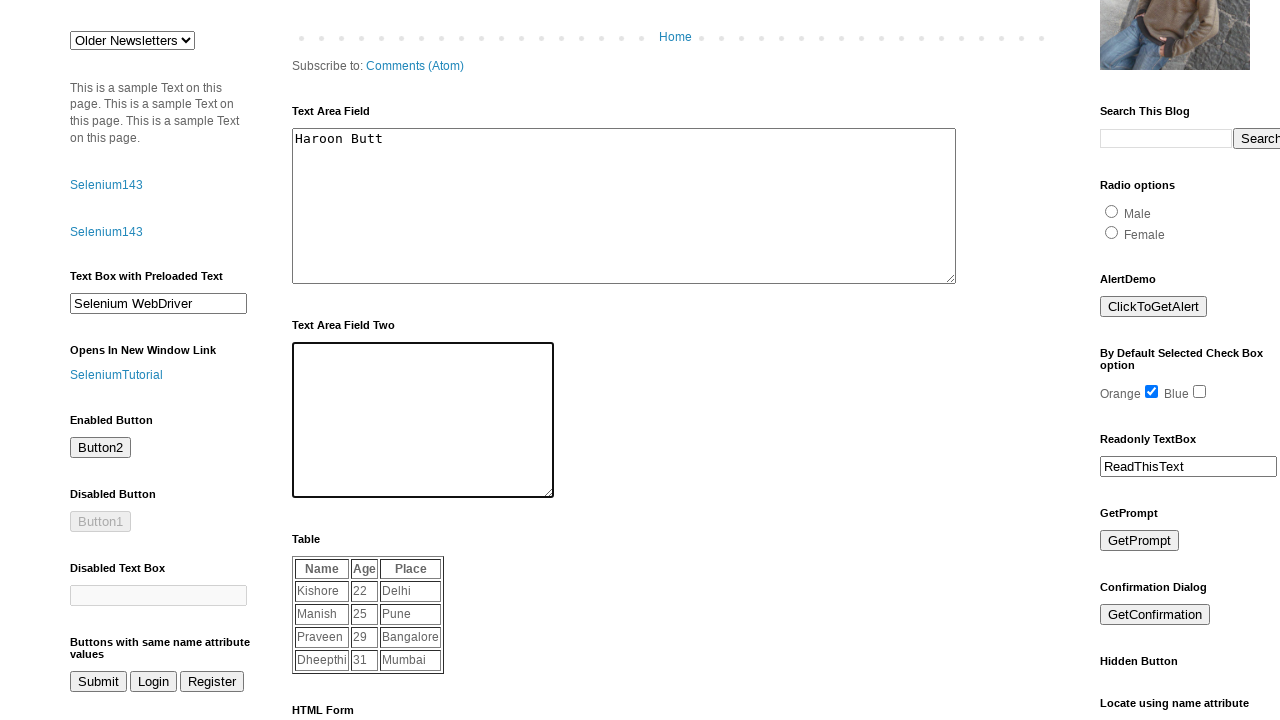

Filled description textarea with 'hii there.. I'm Haroon' on xpath=//textarea[contains(text(), 'The cat was playing in the garden.')]
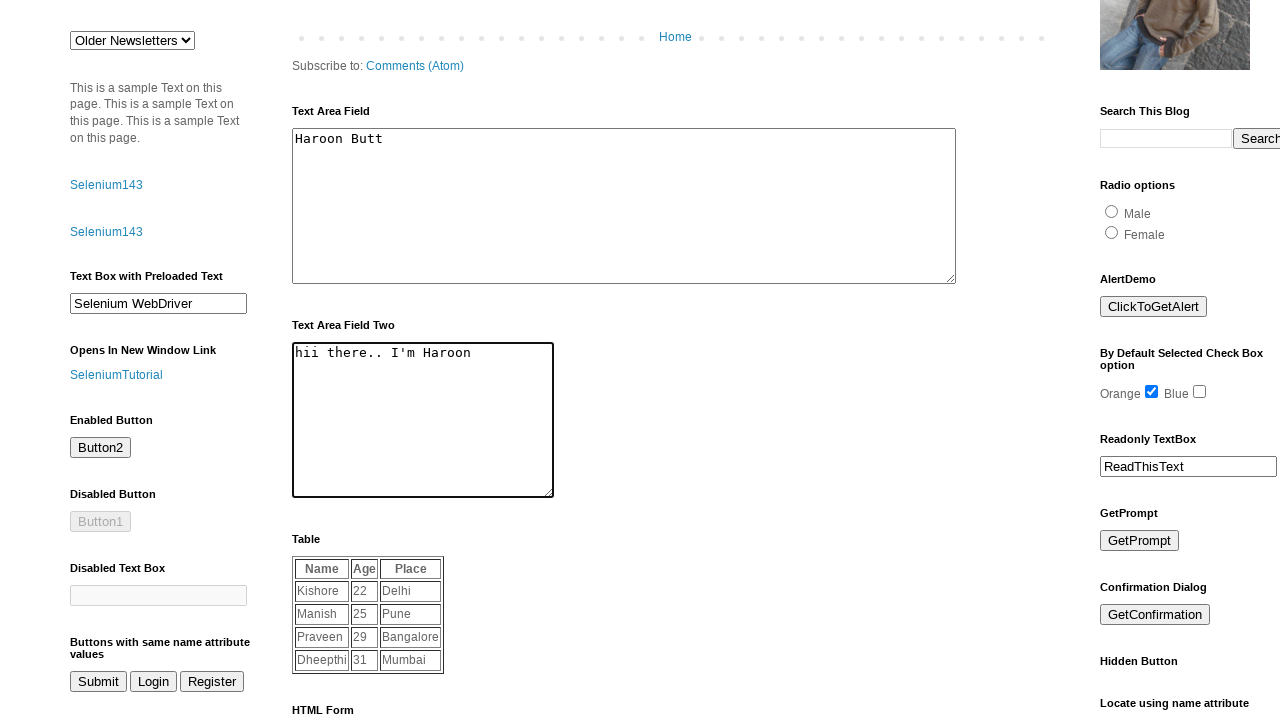

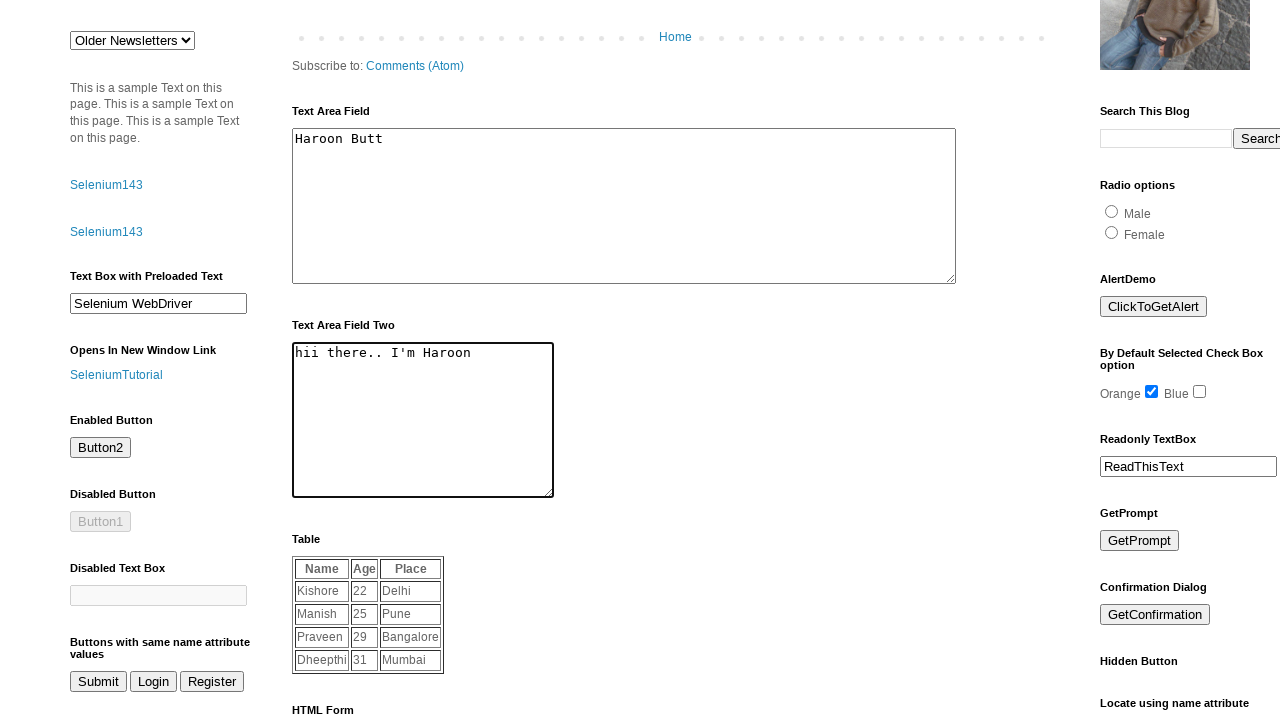